Tests desktop menu navigation by clicking on each navigation link (about, videos, podcasts, blog, courses) and verifying the URL changes to the correct page.

Starting URL: https://debbie.codes

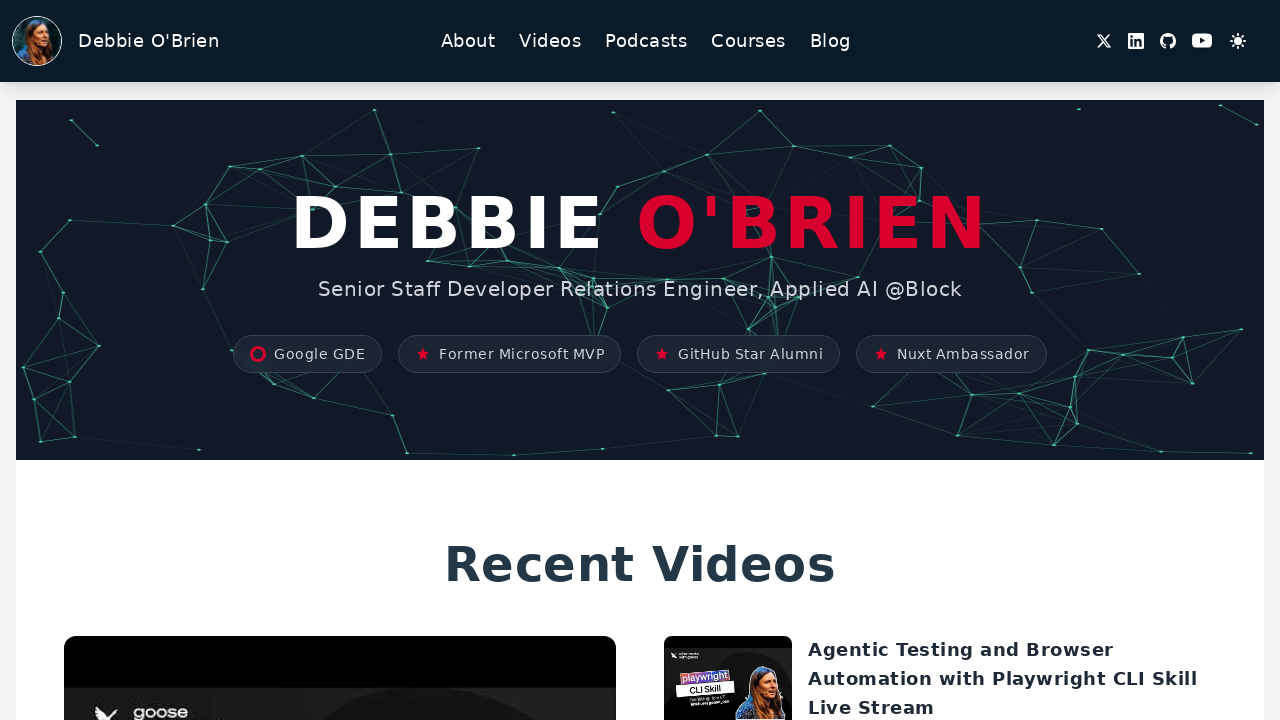

Clicked navigation link 'about' at (468, 40) on internal:role=navigation >> internal:role=link[name="about"i]
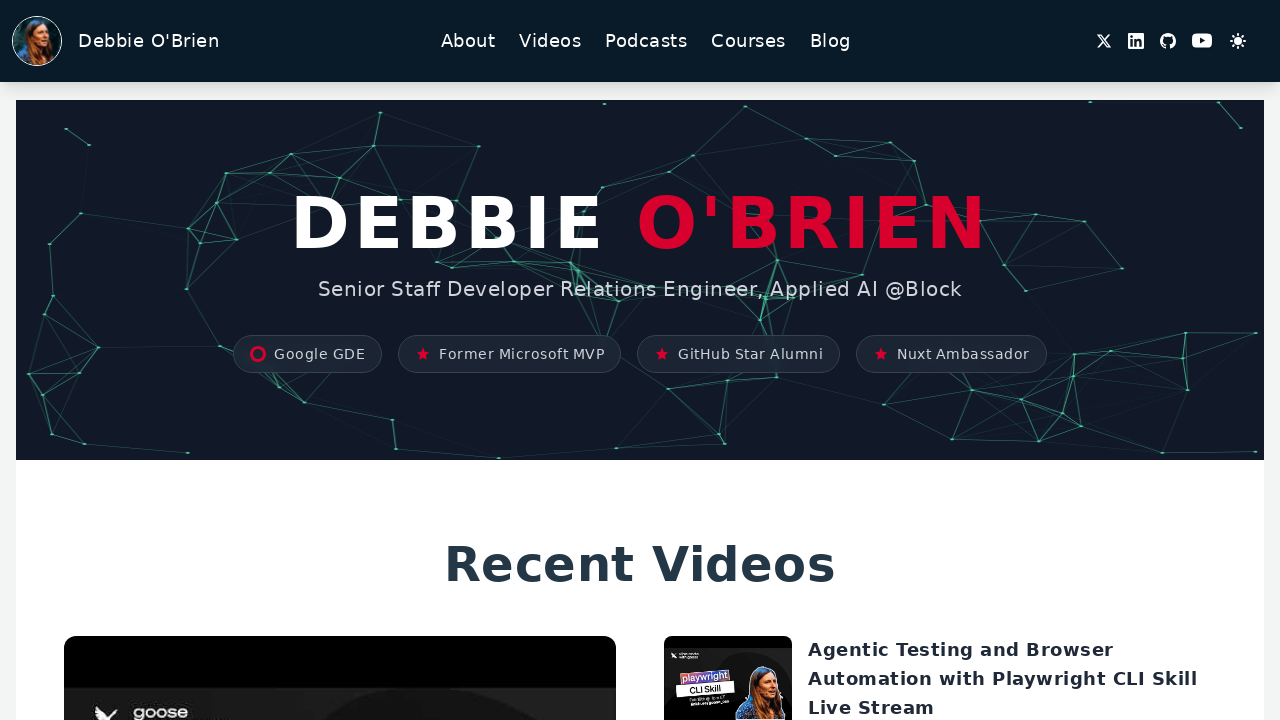

Verified URL changed to contain '/about'
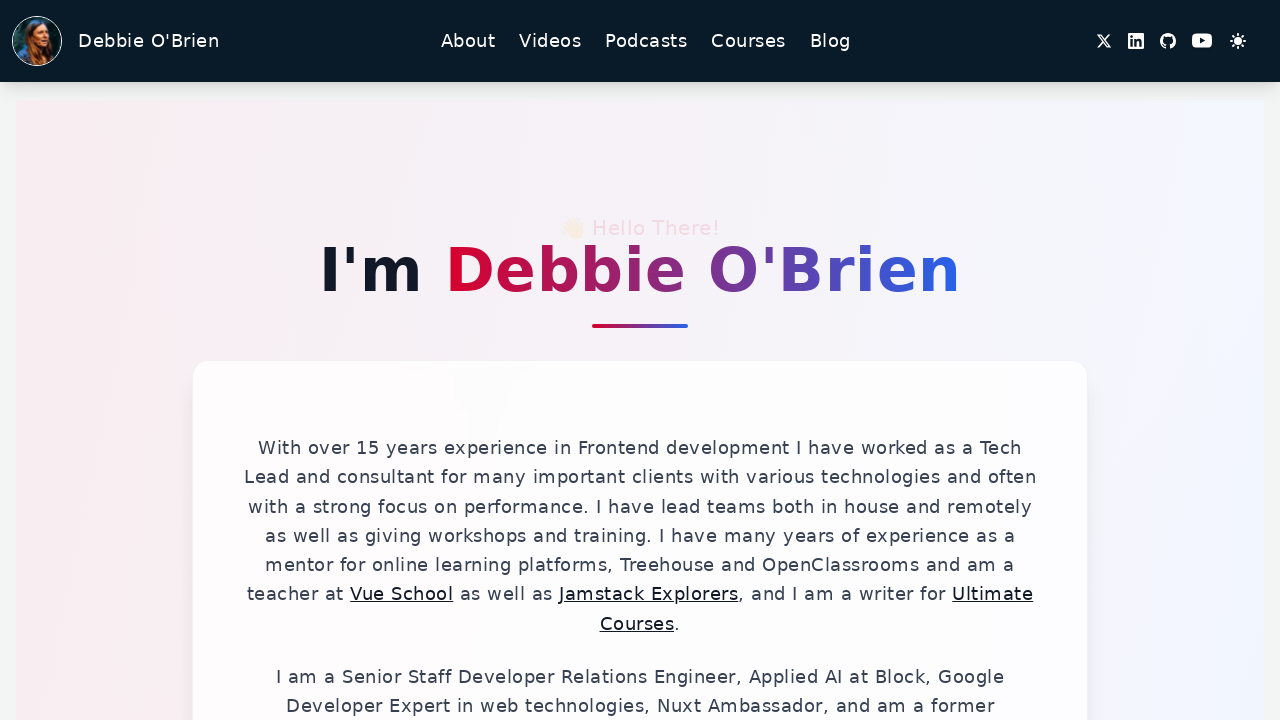

Navigated back to home page (https://debbie.codes)
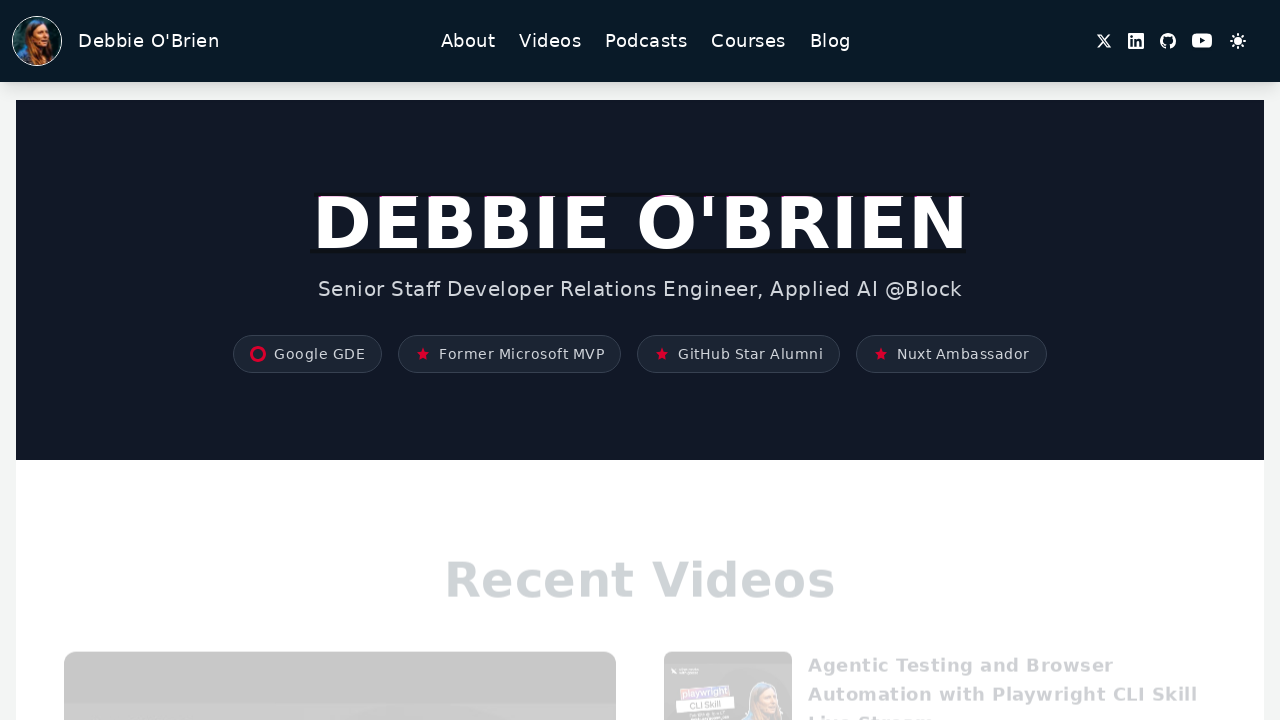

Clicked navigation link 'videos' at (550, 40) on internal:role=navigation >> internal:role=link[name="videos"i]
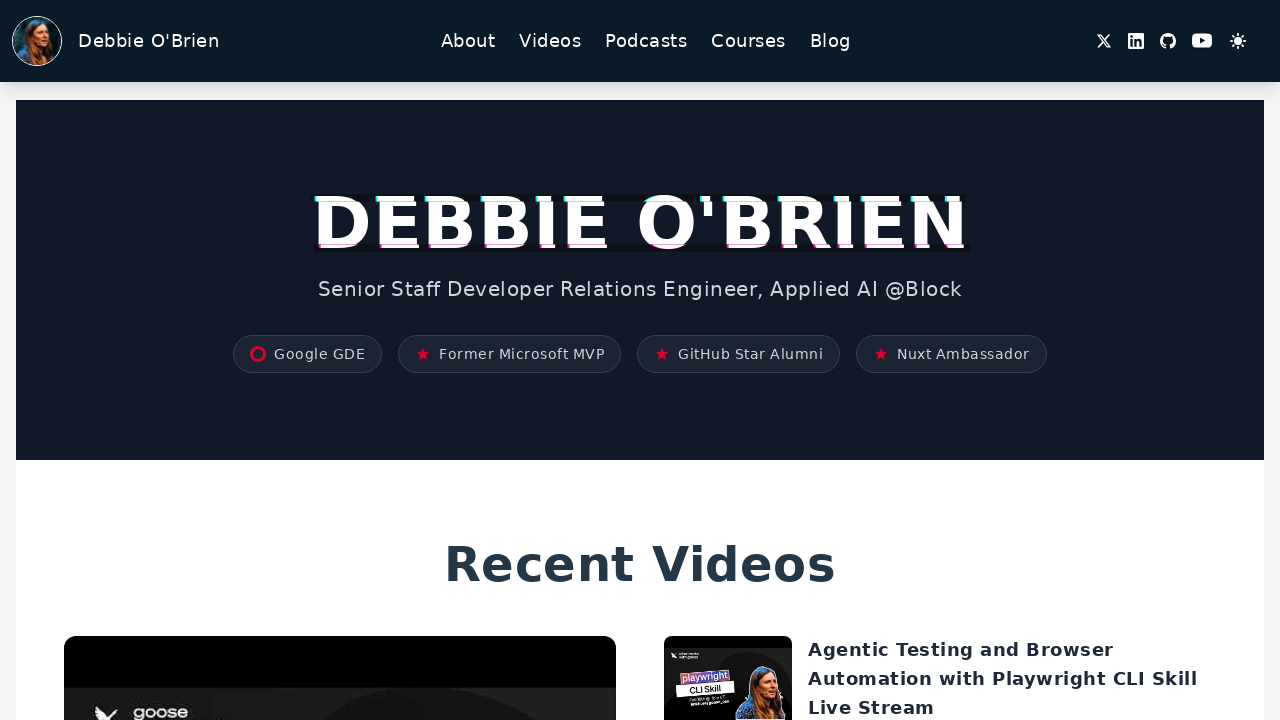

Verified URL changed to contain '/videos'
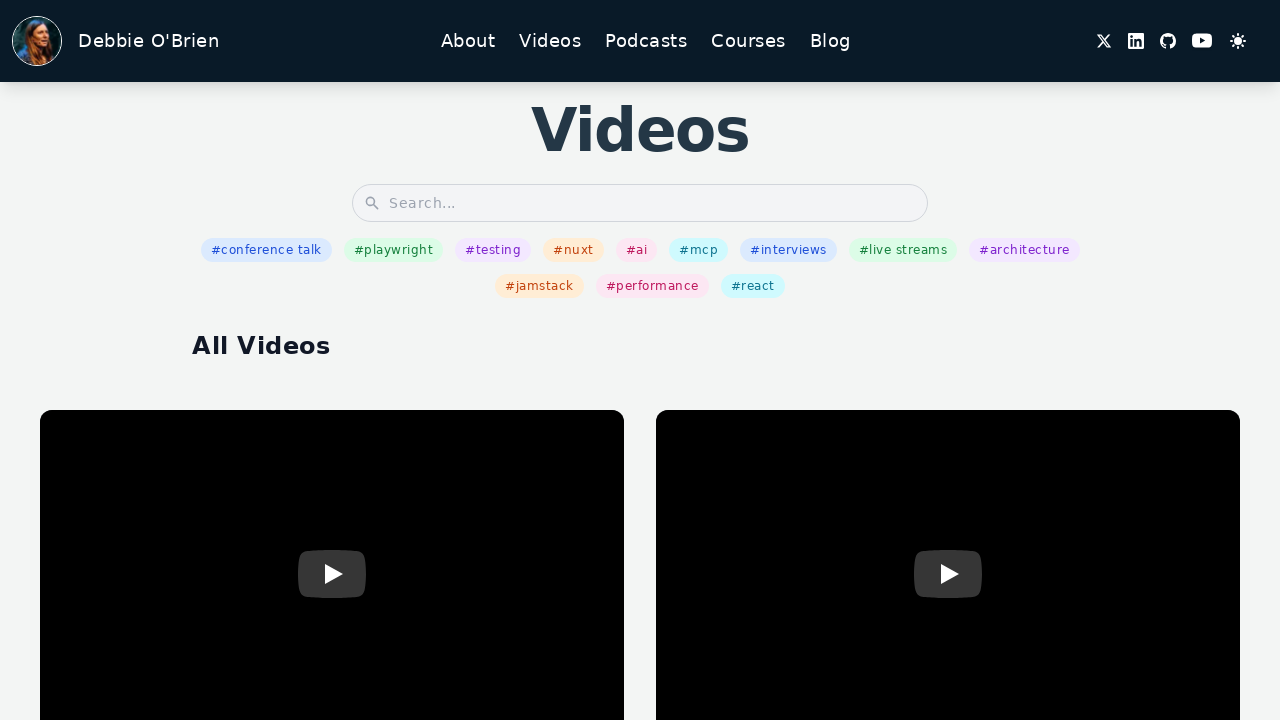

Navigated back to home page (https://debbie.codes)
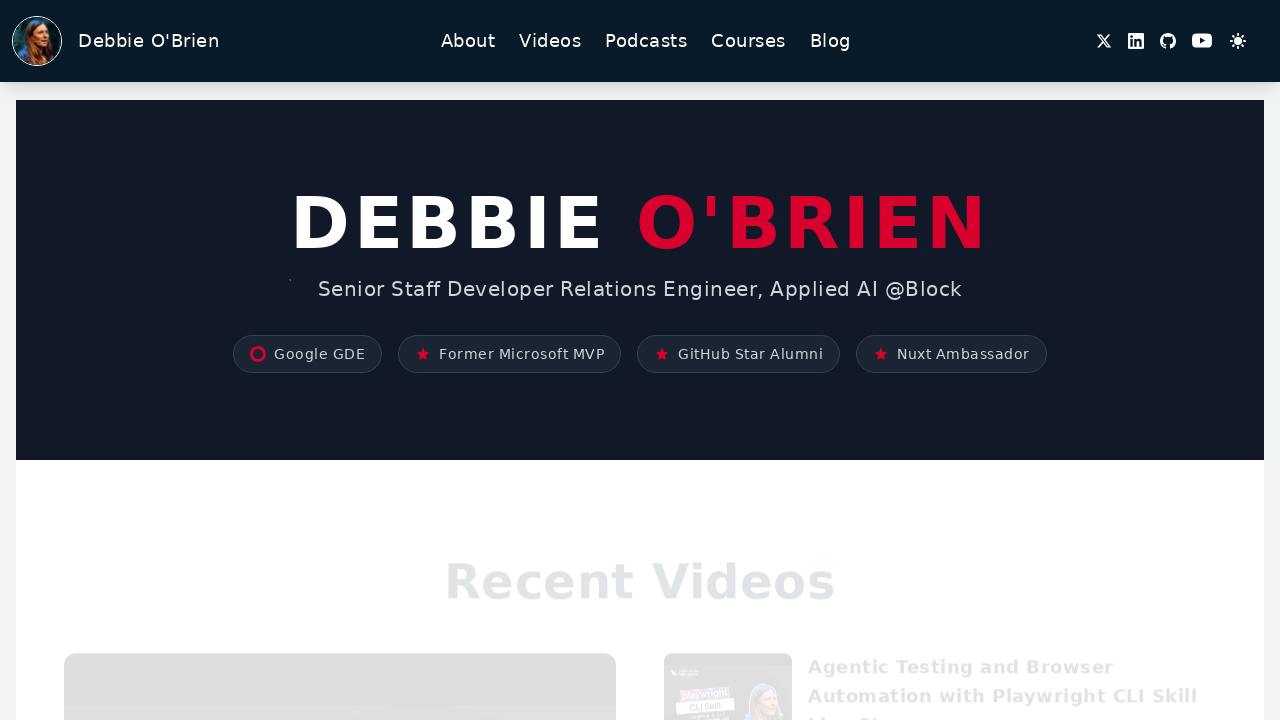

Clicked navigation link 'podcasts' at (646, 40) on internal:role=navigation >> internal:role=link[name="podcasts"i]
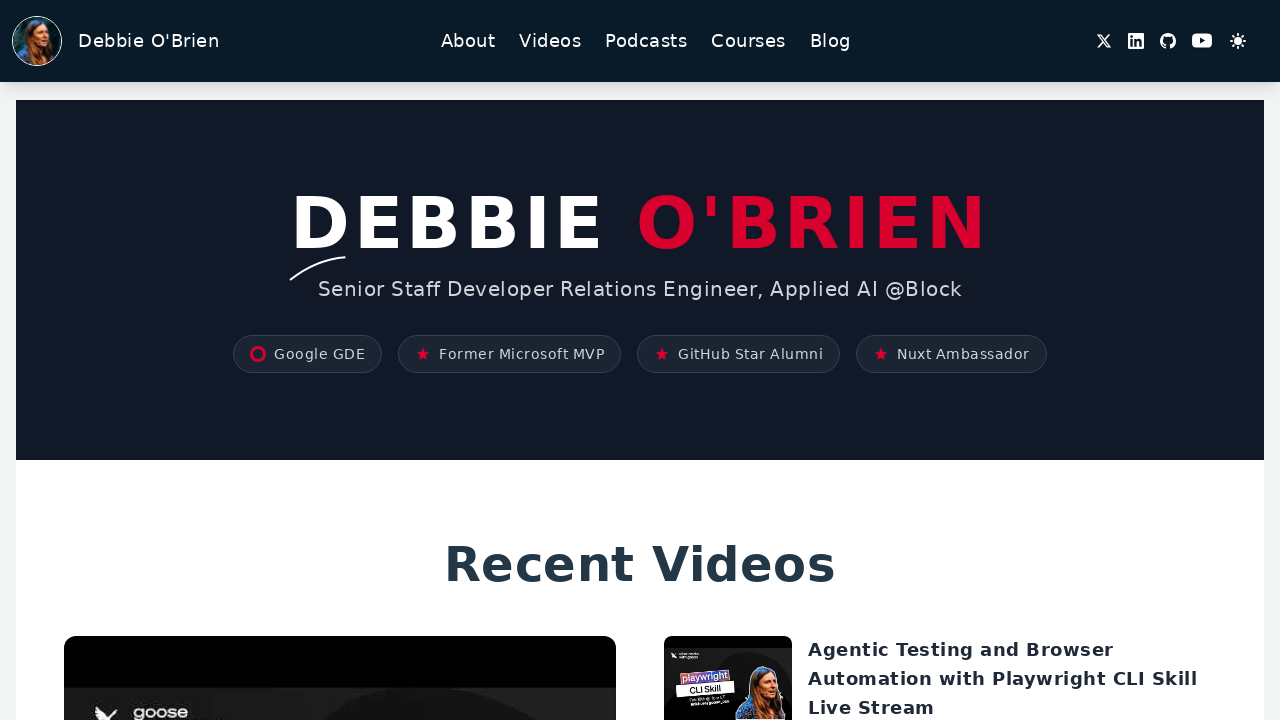

Verified URL changed to contain '/podcasts'
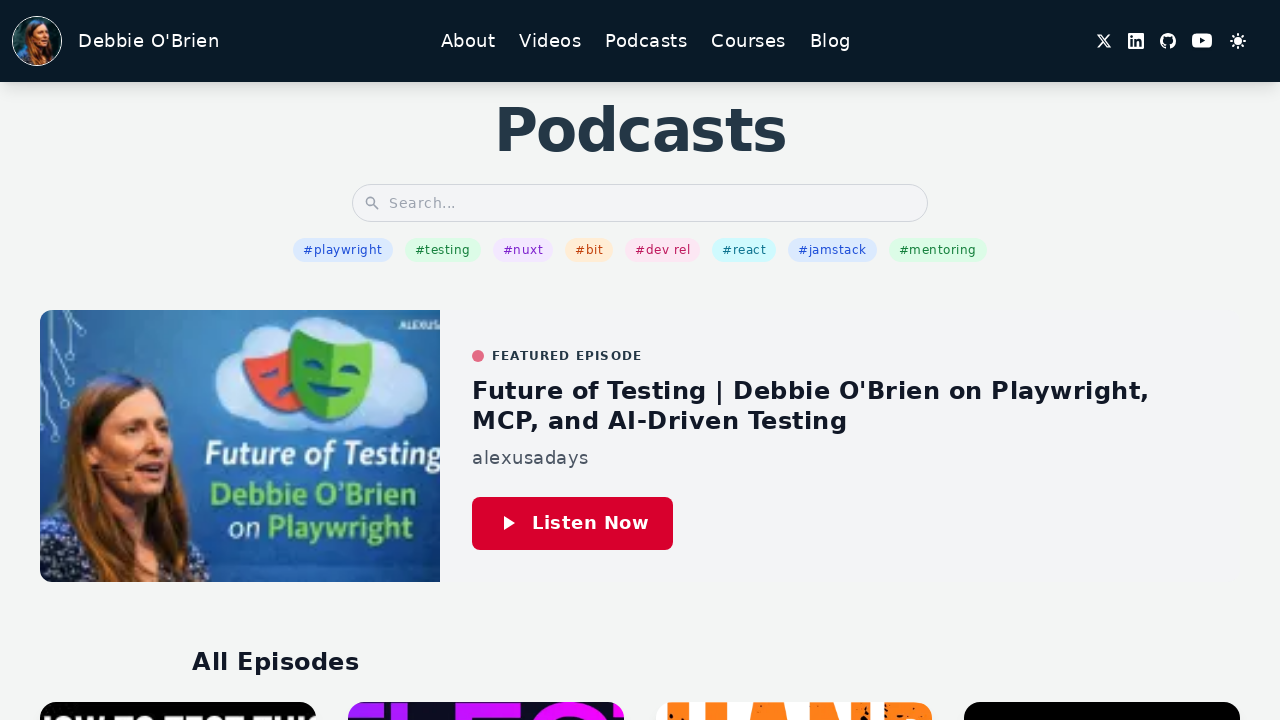

Navigated back to home page (https://debbie.codes)
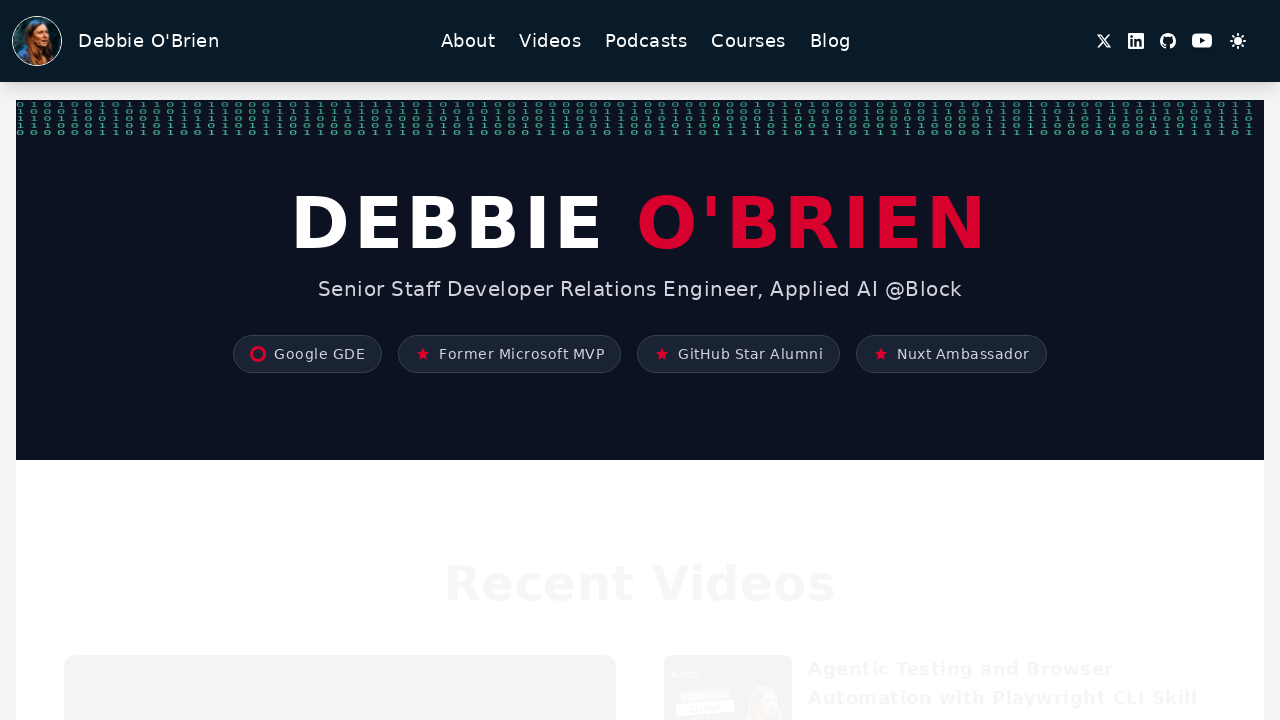

Clicked navigation link 'blog' at (830, 40) on internal:role=navigation >> internal:role=link[name="blog"i]
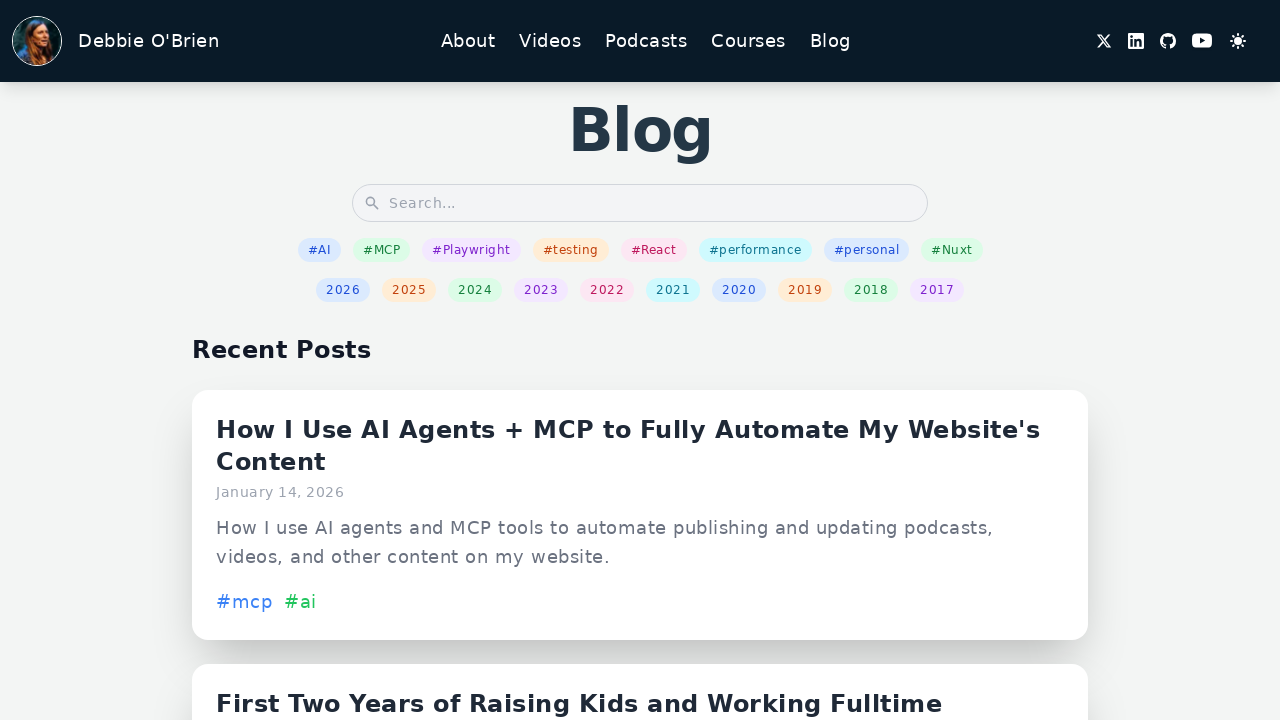

Verified URL changed to contain '/blog'
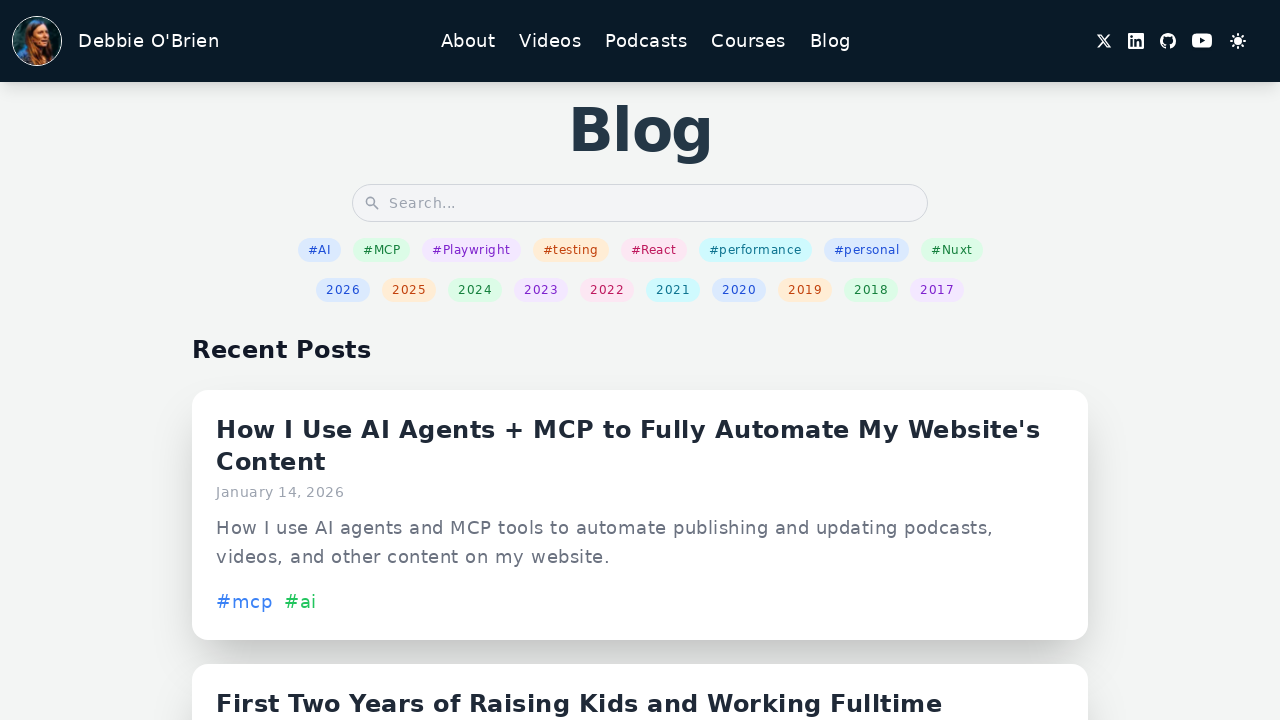

Navigated back to home page (https://debbie.codes)
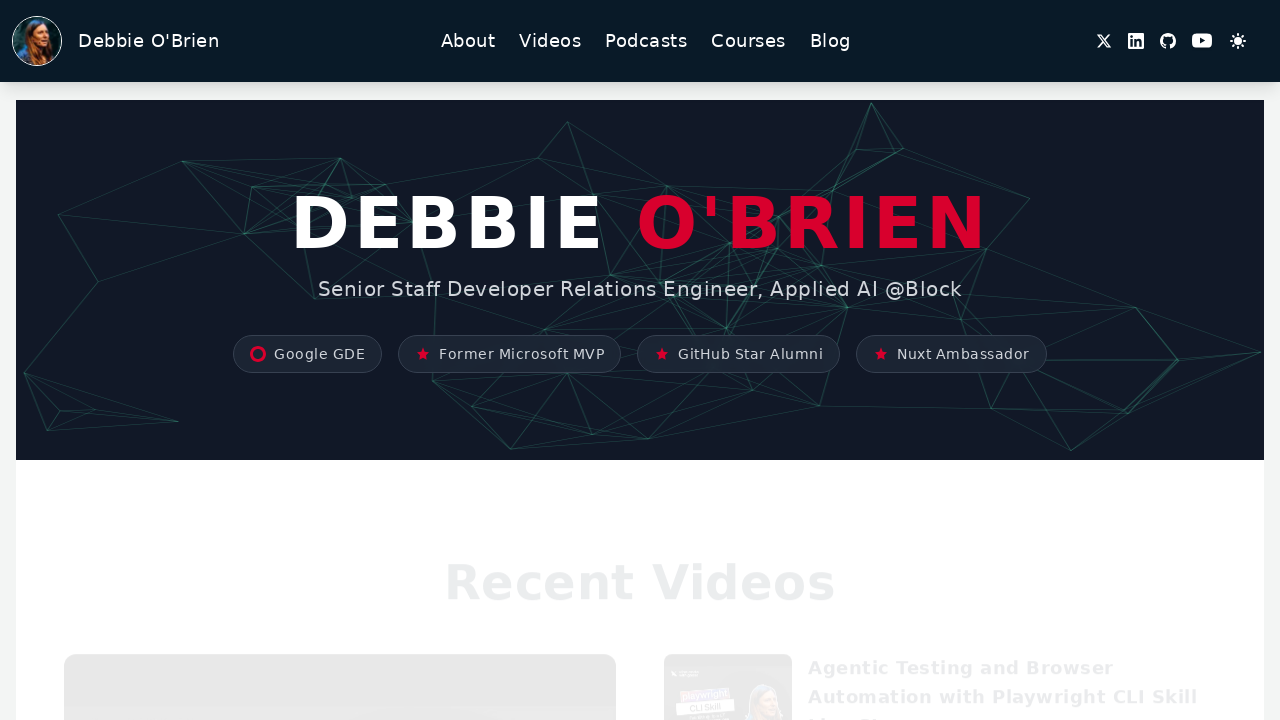

Clicked navigation link 'courses' at (748, 40) on internal:role=navigation >> internal:role=link[name="courses"i]
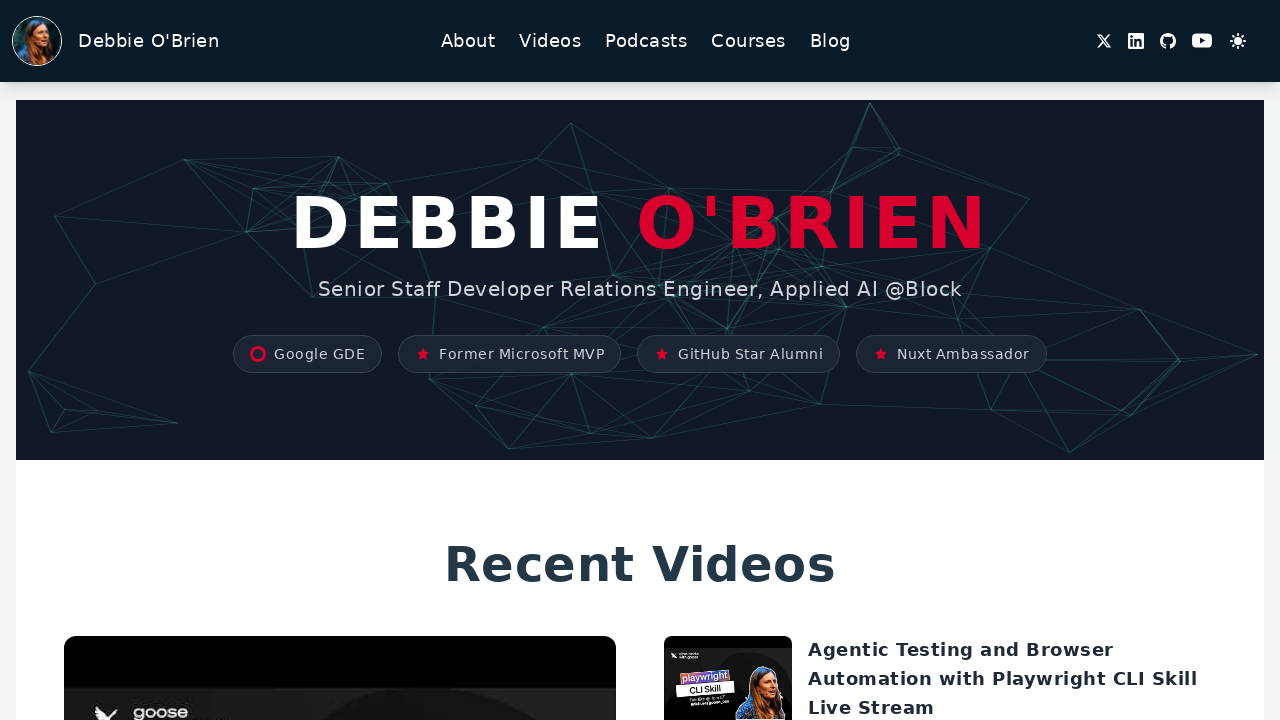

Verified URL changed to contain '/courses'
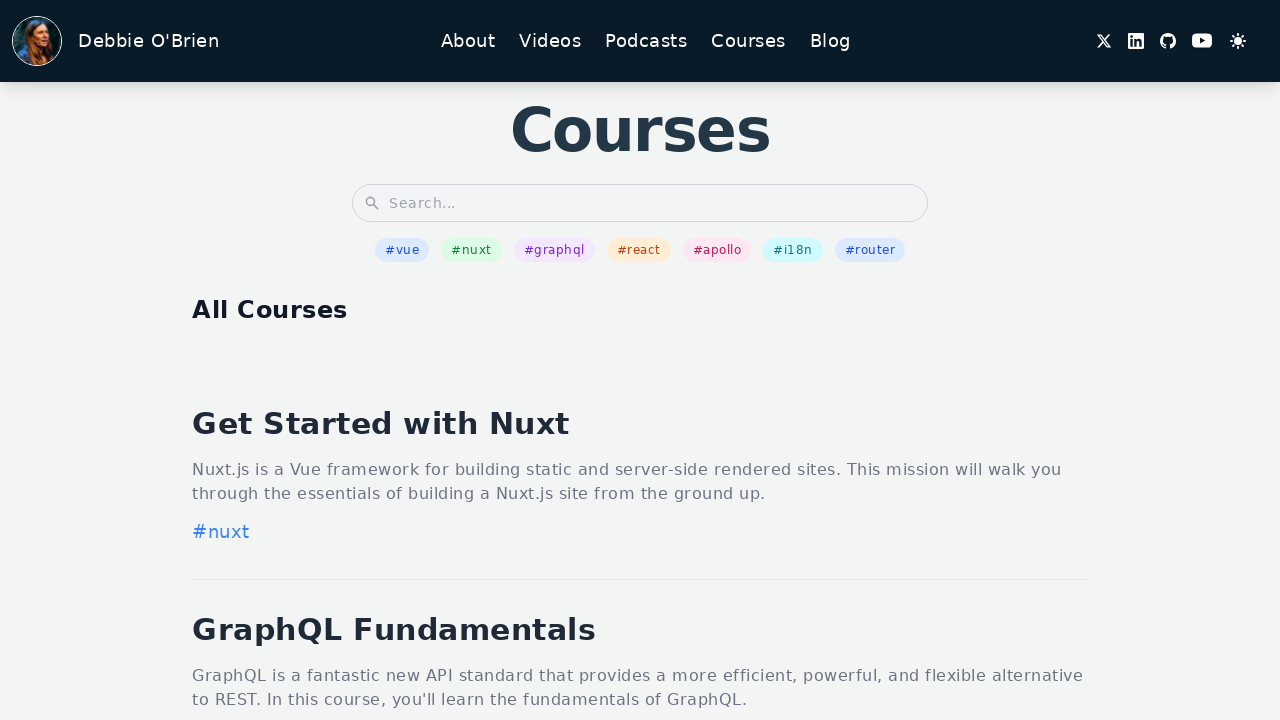

Navigated back to home page (https://debbie.codes)
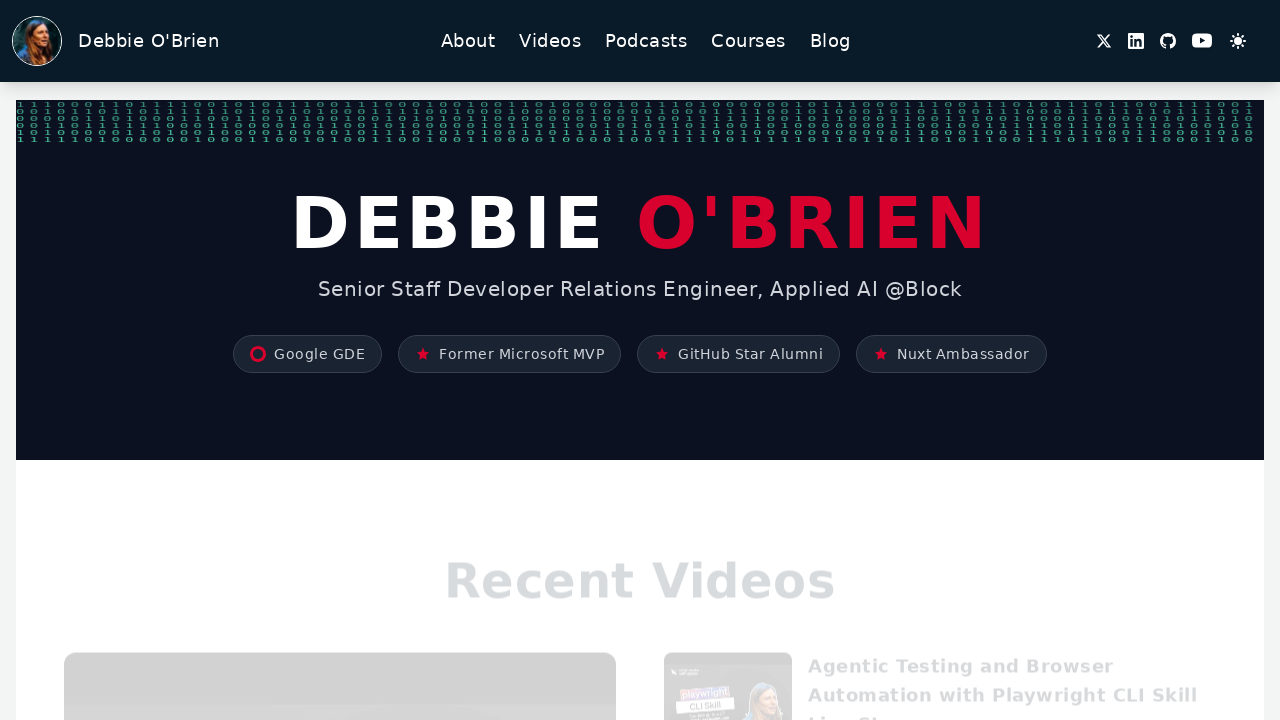

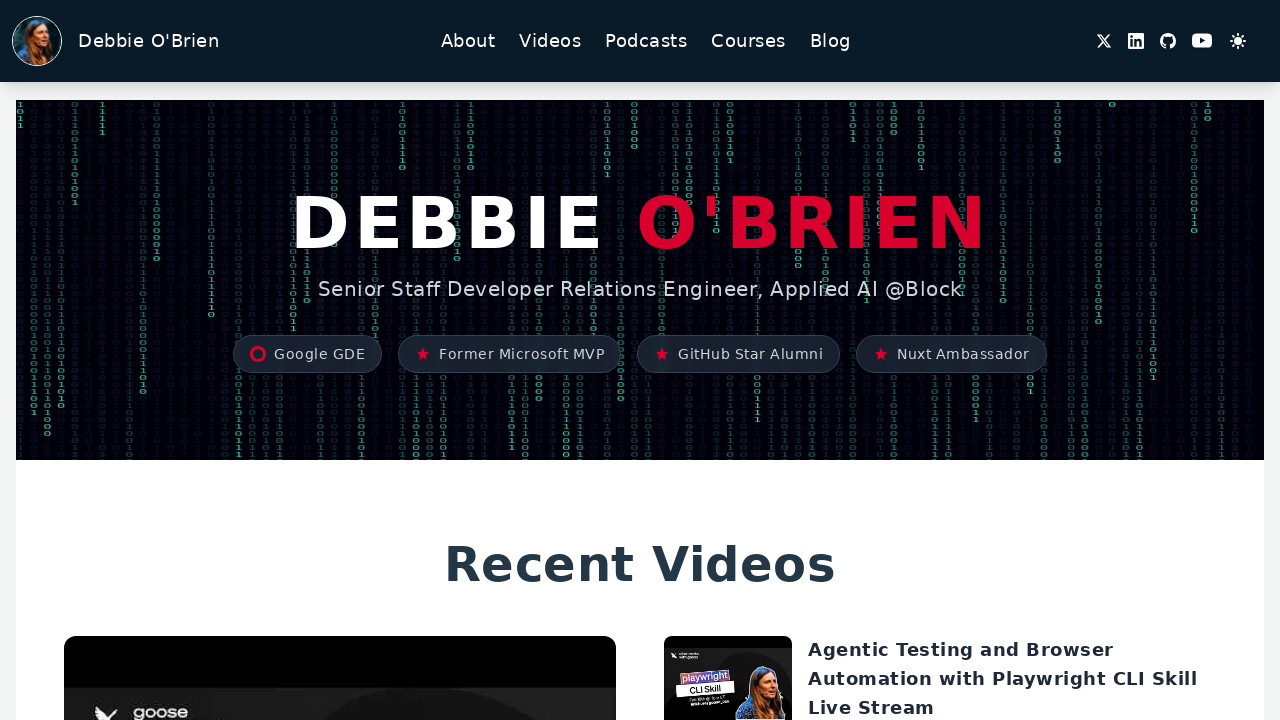